Tests that the complete all checkbox updates state when individual items are completed or cleared

Starting URL: https://demo.playwright.dev/todomvc

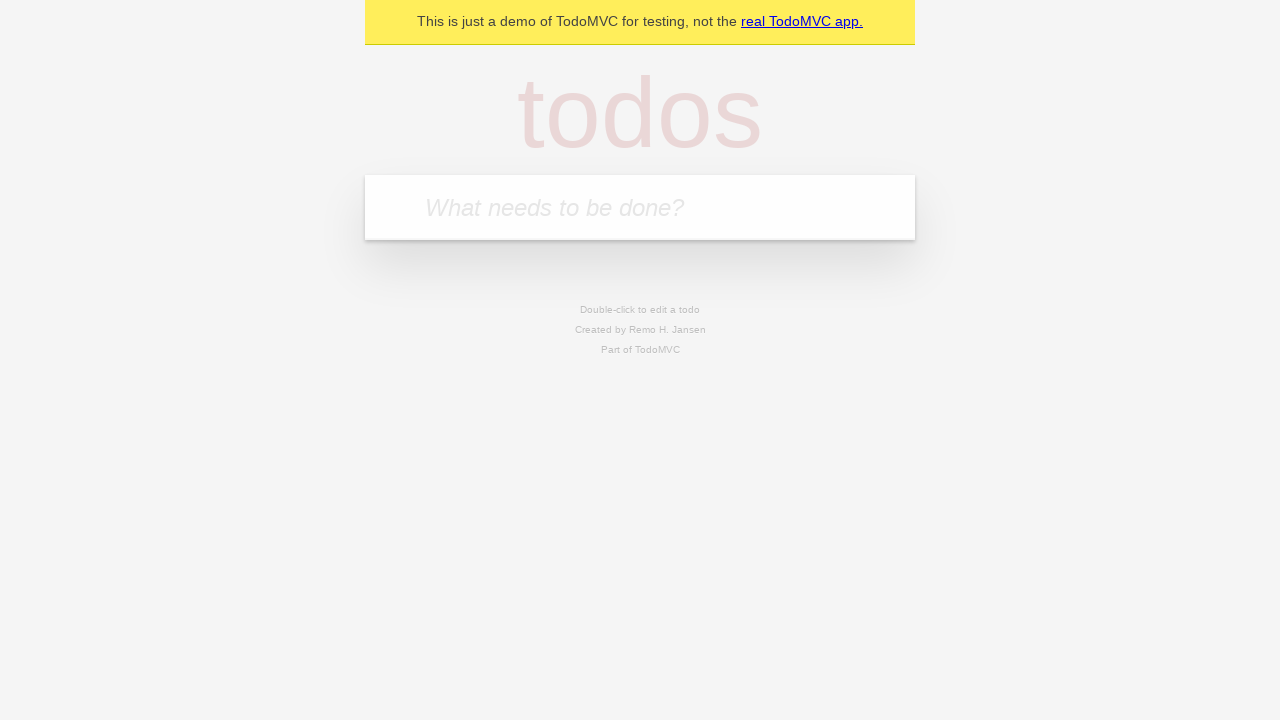

Filled todo input with 'buy some cheese' on internal:attr=[placeholder="What needs to be done?"i]
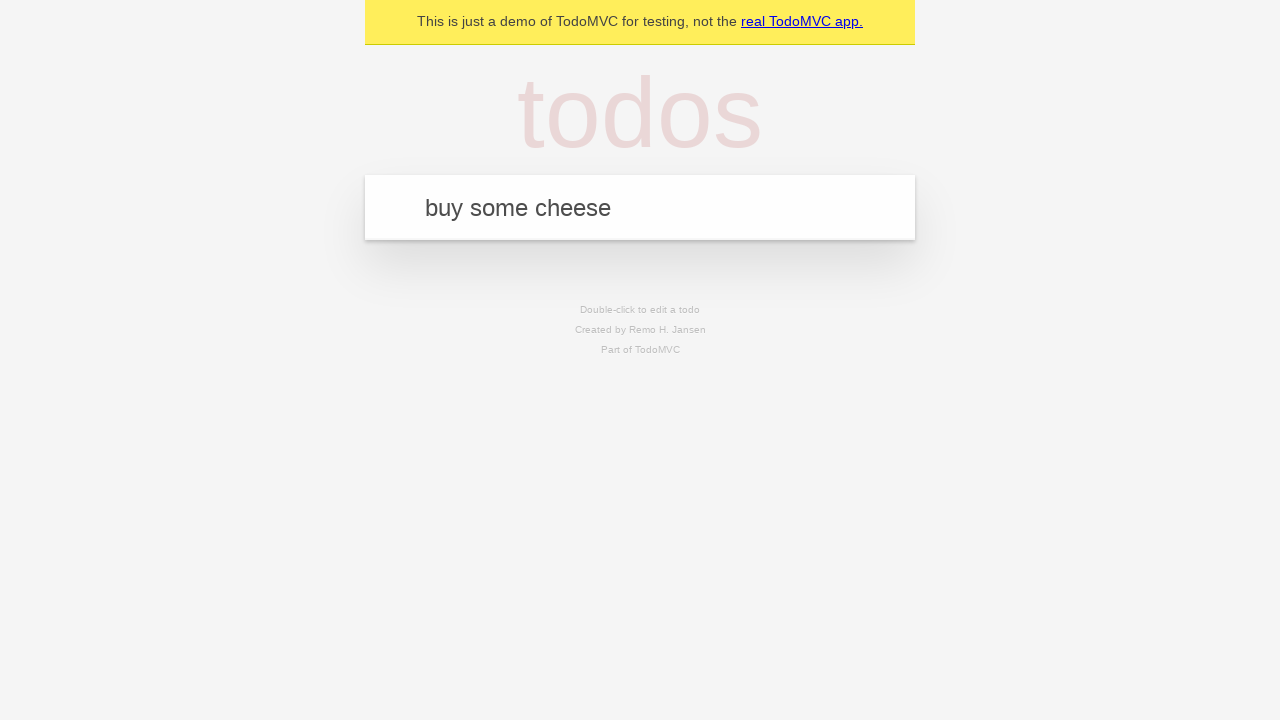

Pressed Enter to create first todo on internal:attr=[placeholder="What needs to be done?"i]
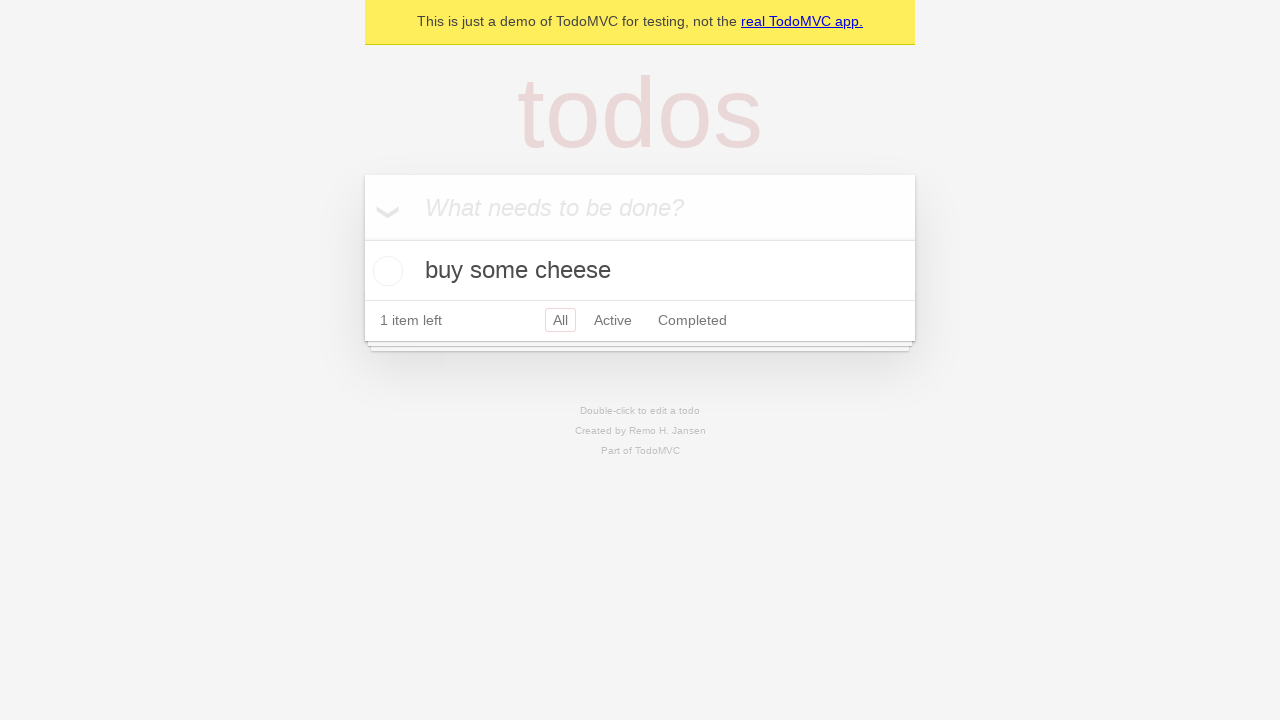

Filled todo input with 'feed the cat' on internal:attr=[placeholder="What needs to be done?"i]
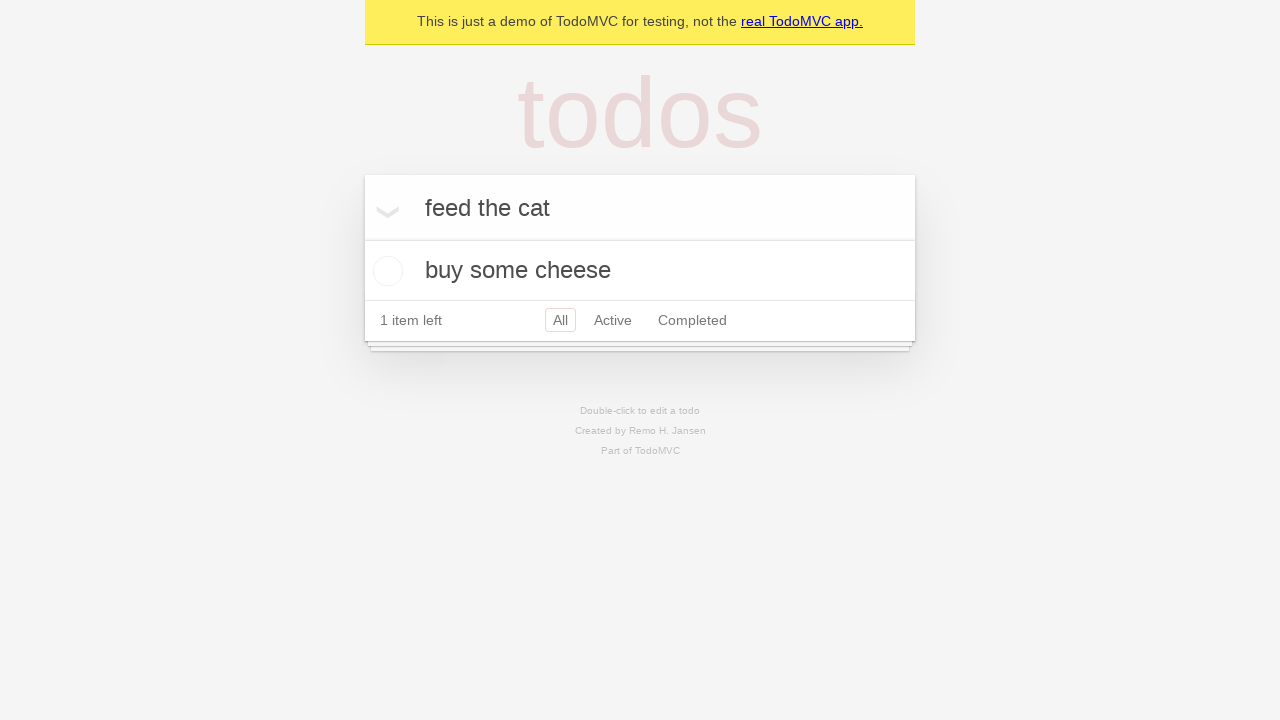

Pressed Enter to create second todo on internal:attr=[placeholder="What needs to be done?"i]
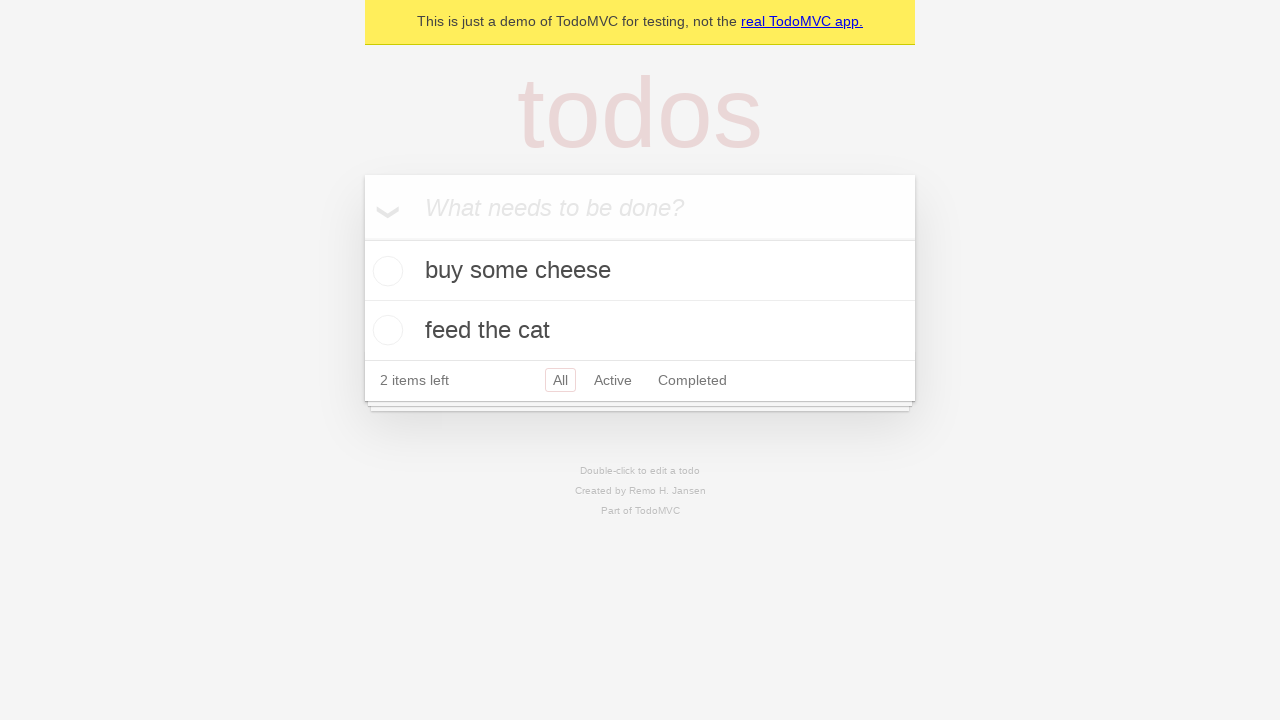

Filled todo input with 'book a doctors appointment' on internal:attr=[placeholder="What needs to be done?"i]
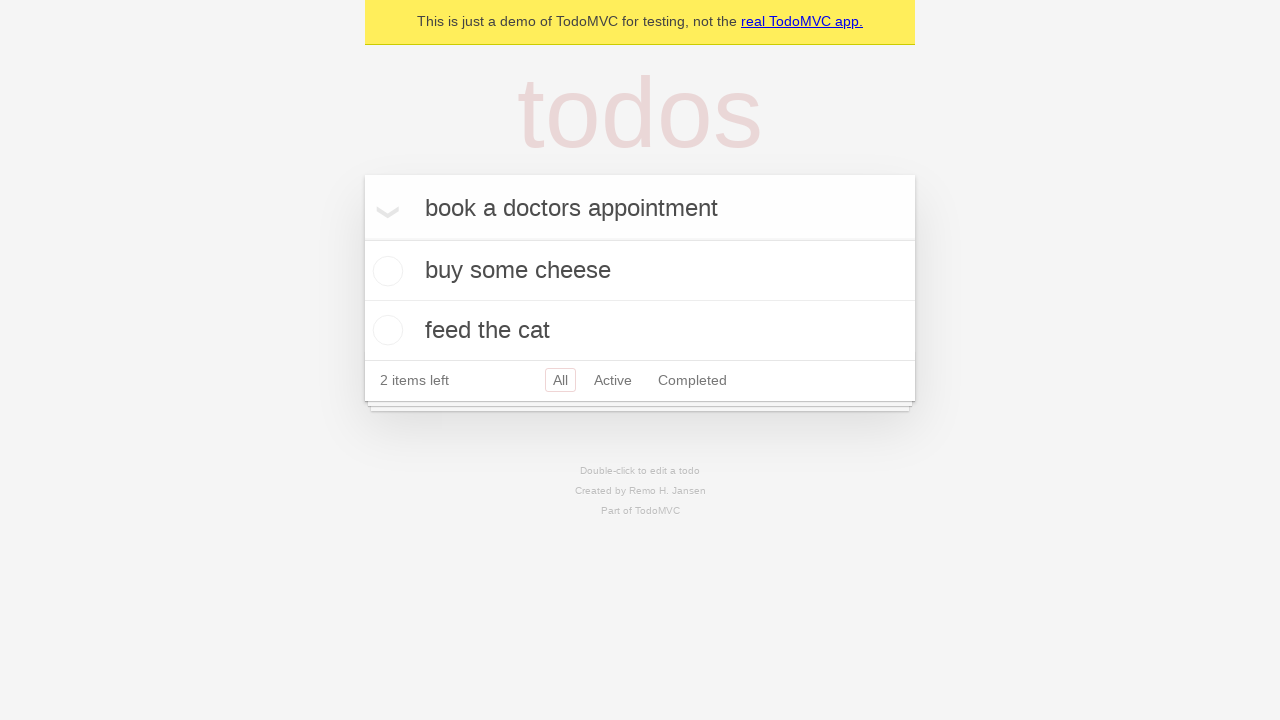

Pressed Enter to create third todo on internal:attr=[placeholder="What needs to be done?"i]
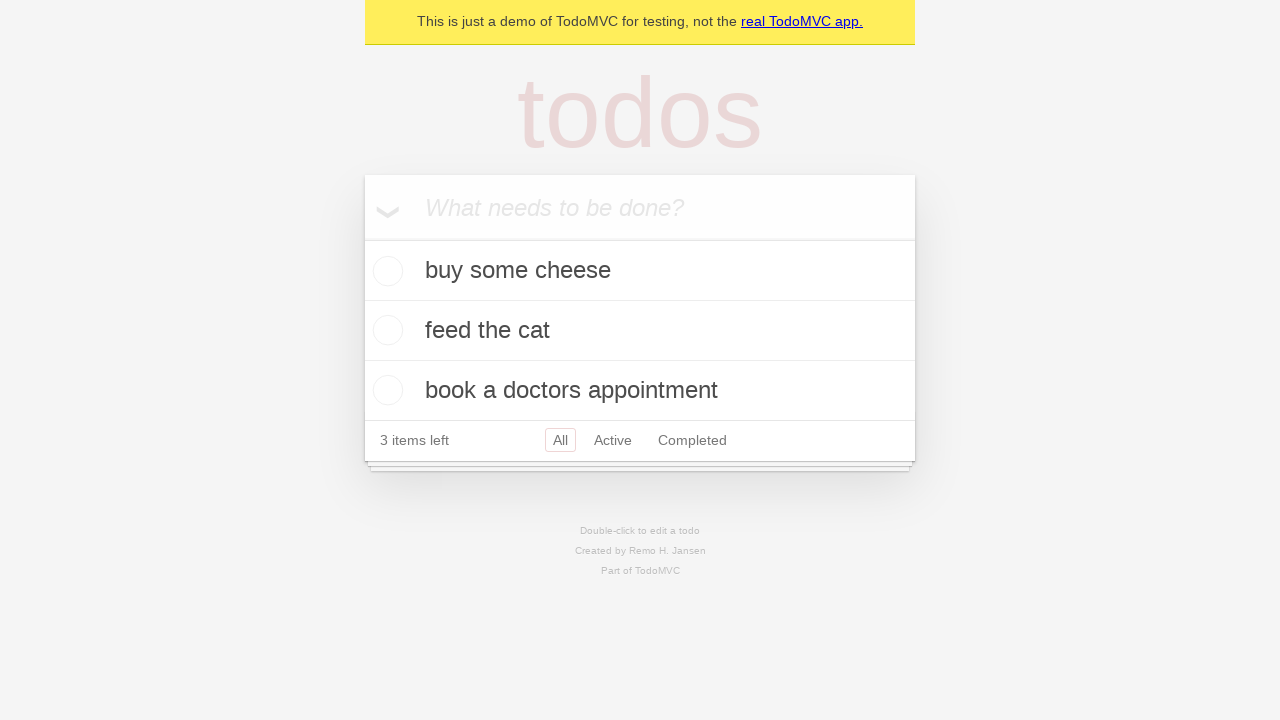

Checked 'Mark all as complete' checkbox at (362, 238) on internal:label="Mark all as complete"i
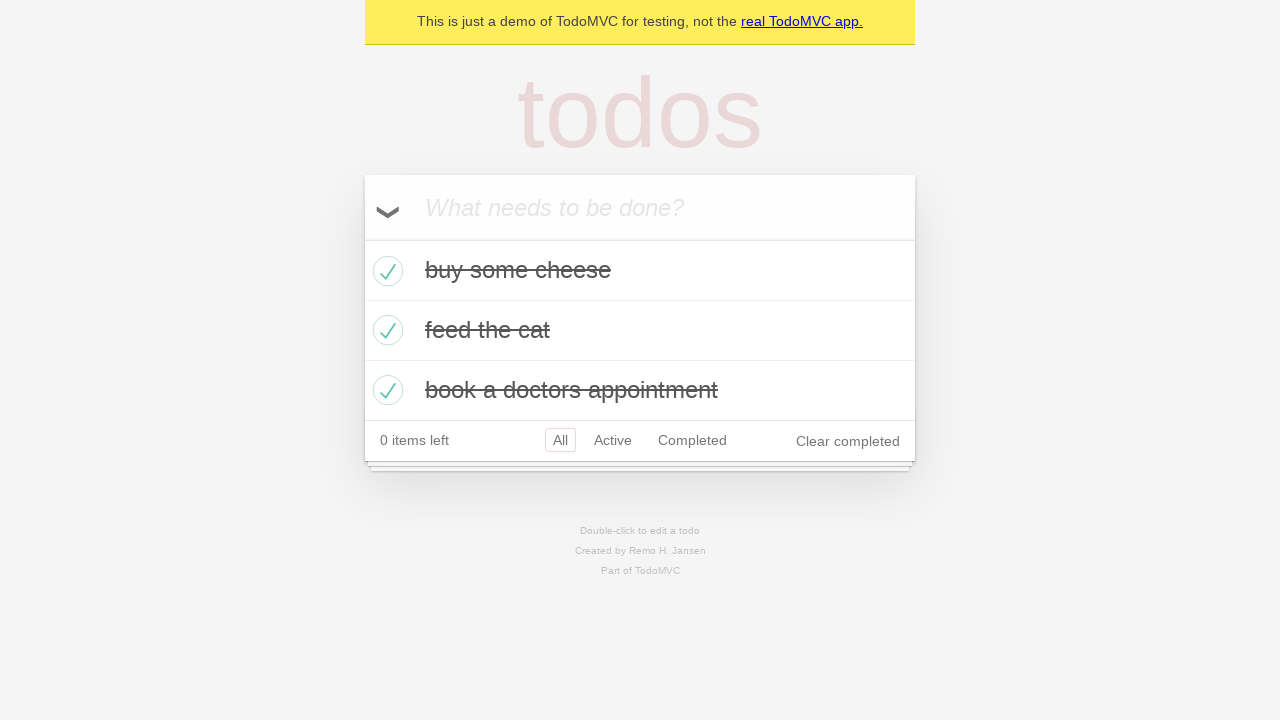

Unchecked the first todo item checkbox at (385, 271) on [data-testid='todo-item'] >> nth=0 >> internal:role=checkbox
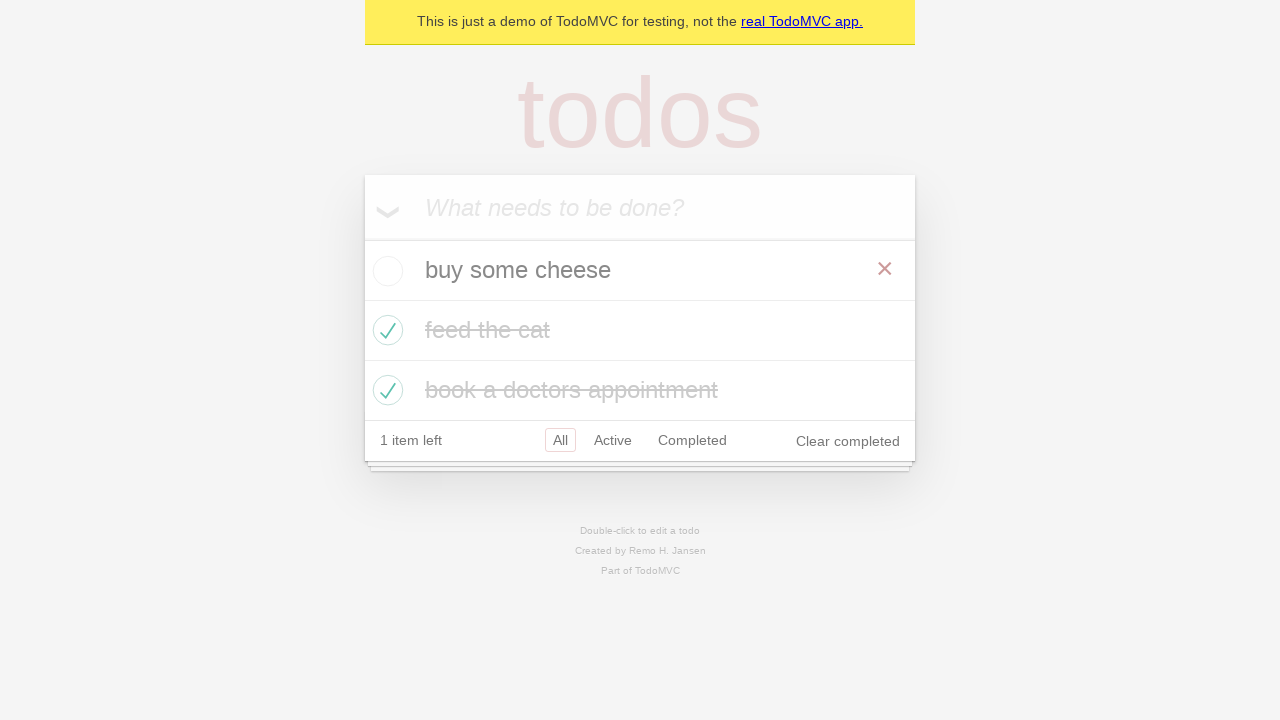

Checked the first todo item checkbox again at (385, 271) on [data-testid='todo-item'] >> nth=0 >> internal:role=checkbox
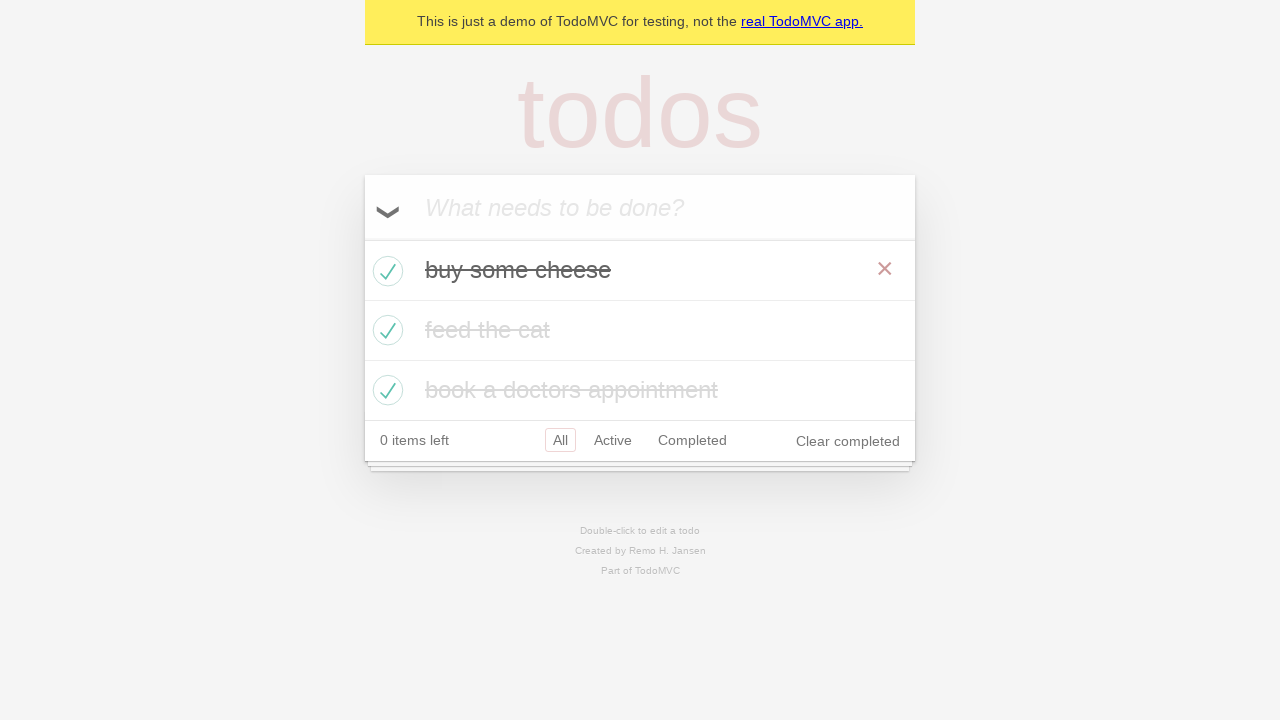

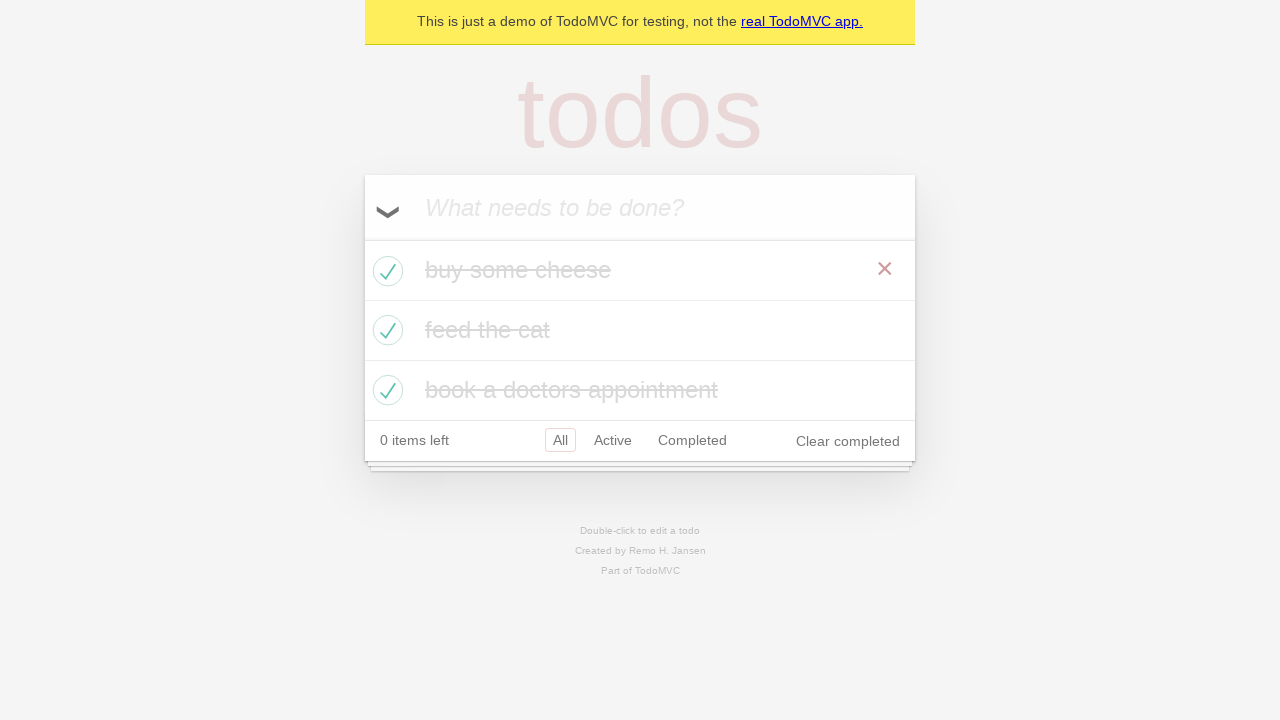